Tests scrolling to the bottom of the page

Starting URL: http://omayo.blogspot.com/

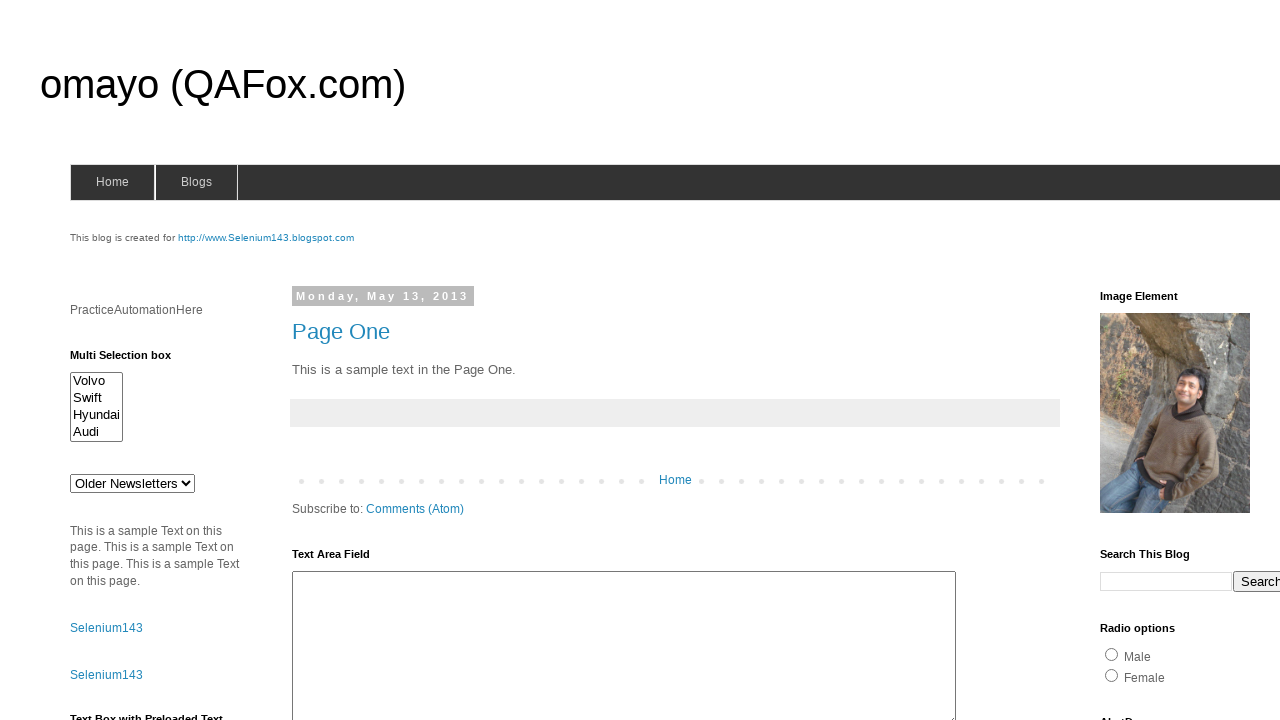

Navigated to http://omayo.blogspot.com/
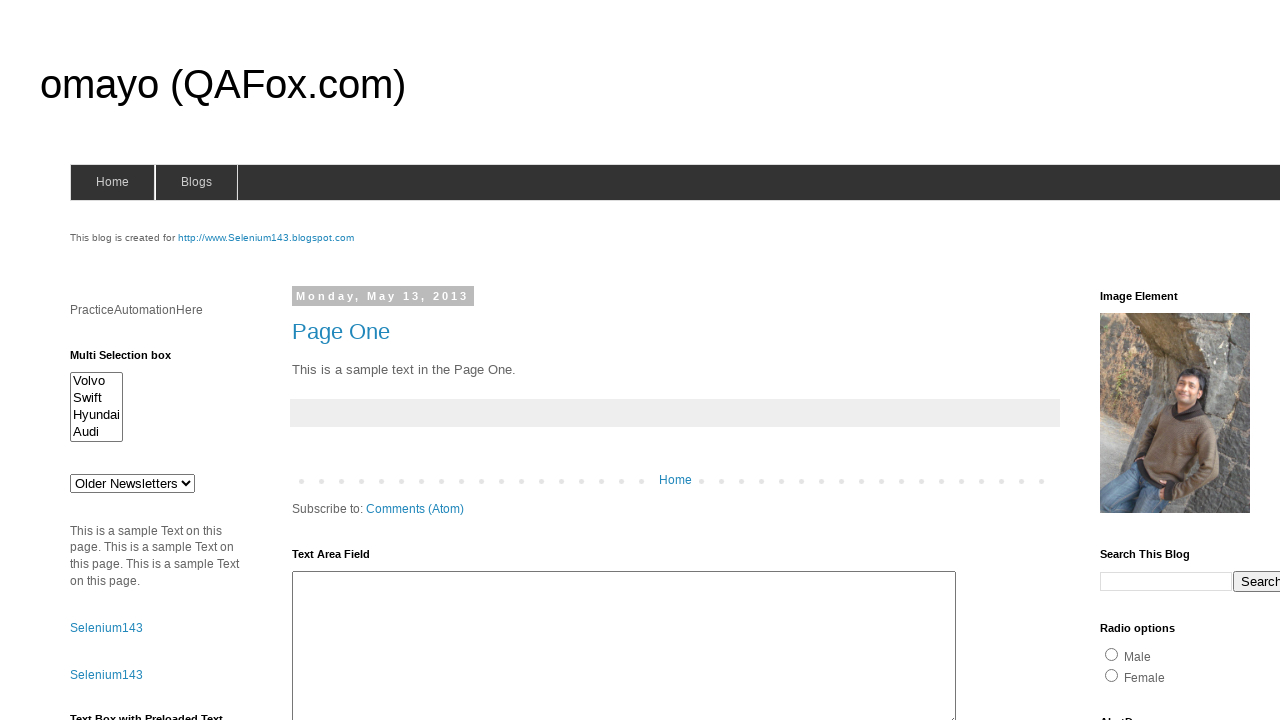

Scrolled to the bottom of the page
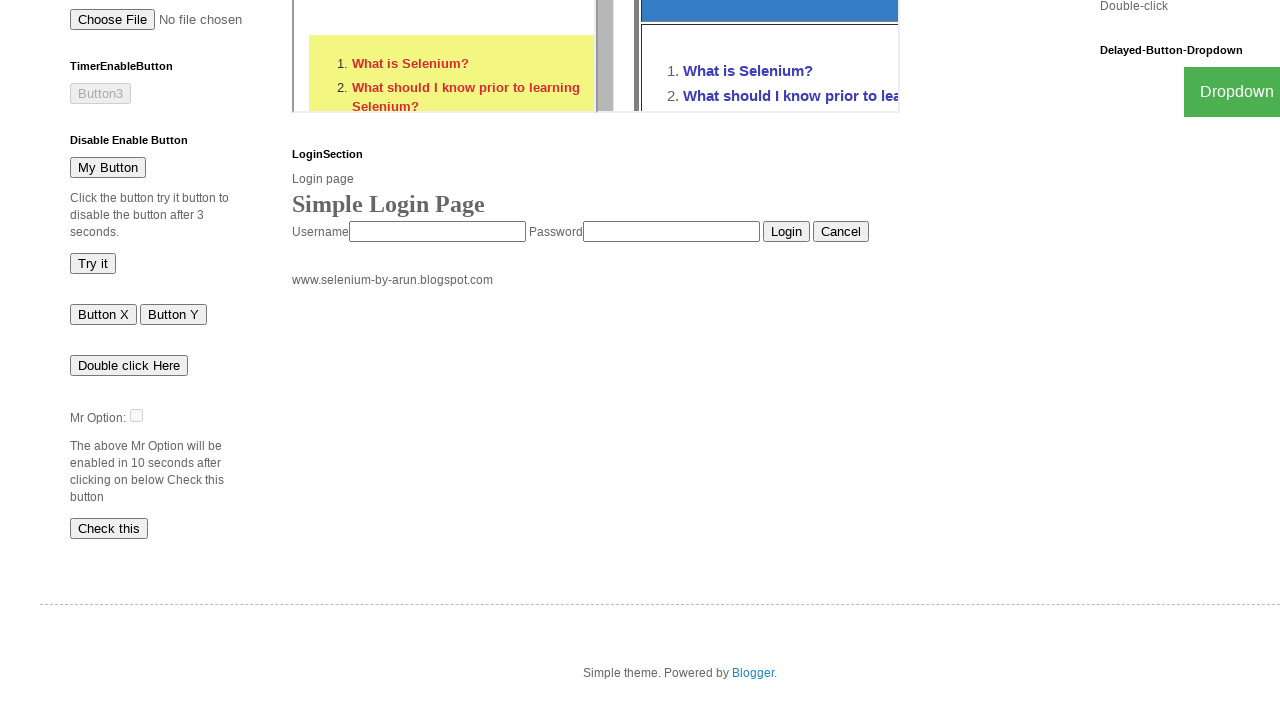

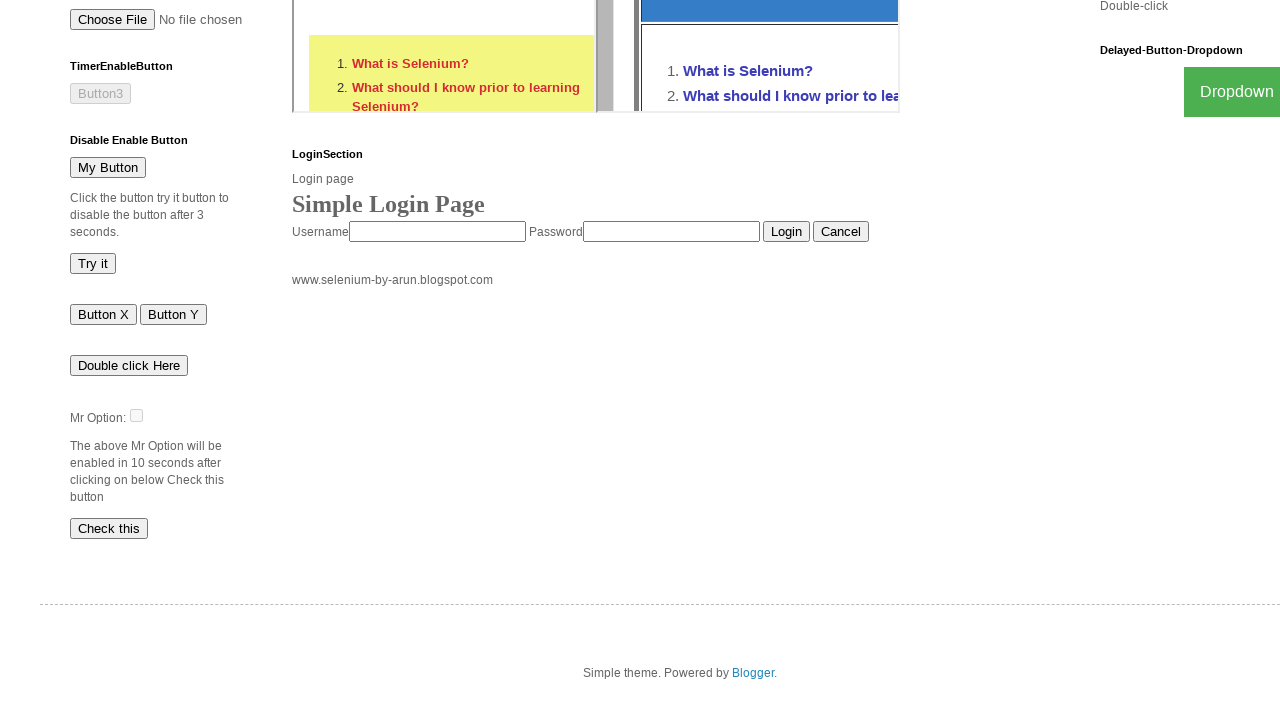